Clicks on the upload button, then clicks on a secondary button that appears after the first click.

Starting URL: https://web-locators-static-site-qa.vercel.app/Wait%20onTime

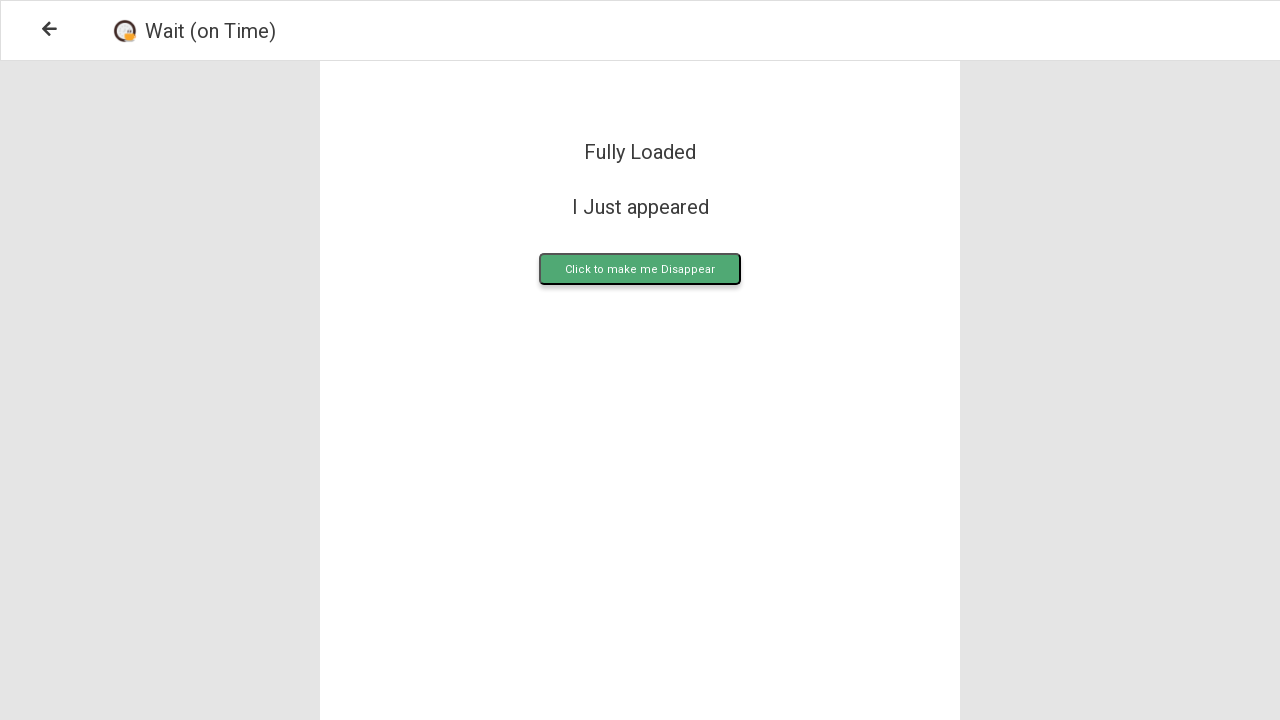

Clicked the upload button at (640, 269) on .upload
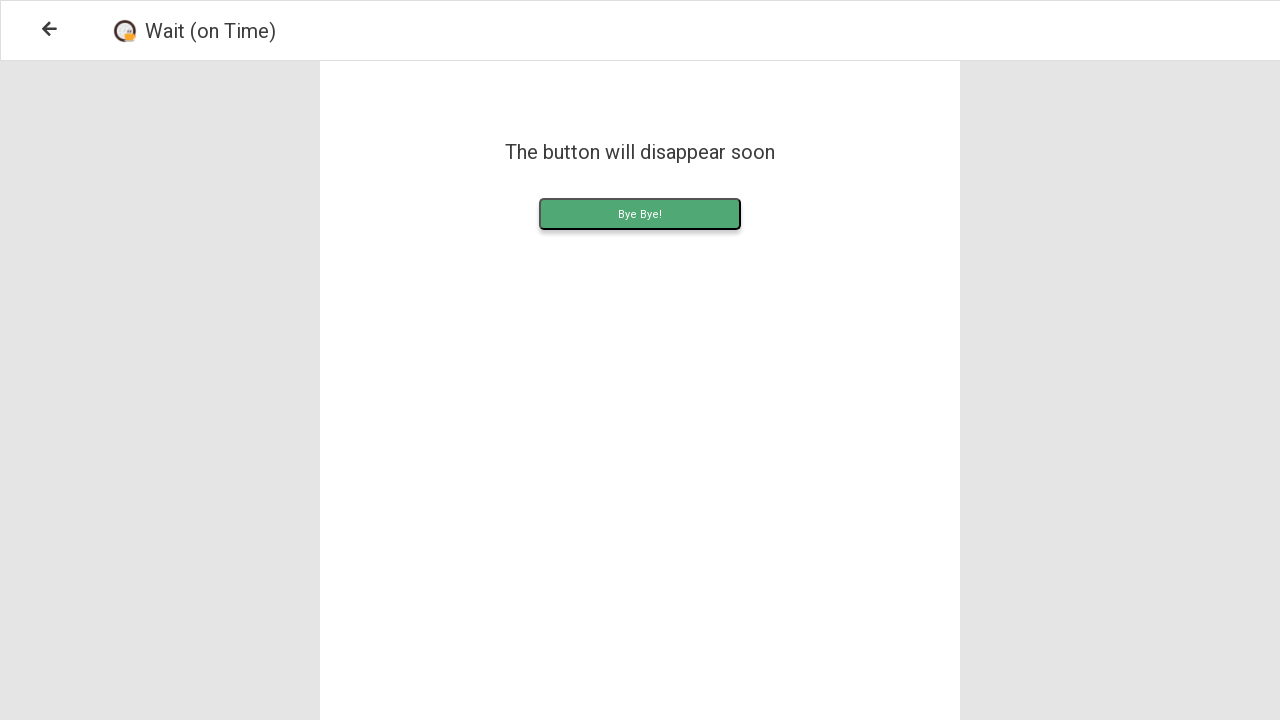

Clicked the secondary uploadContent button that appeared after the first click at (640, 214) on .uploadContent
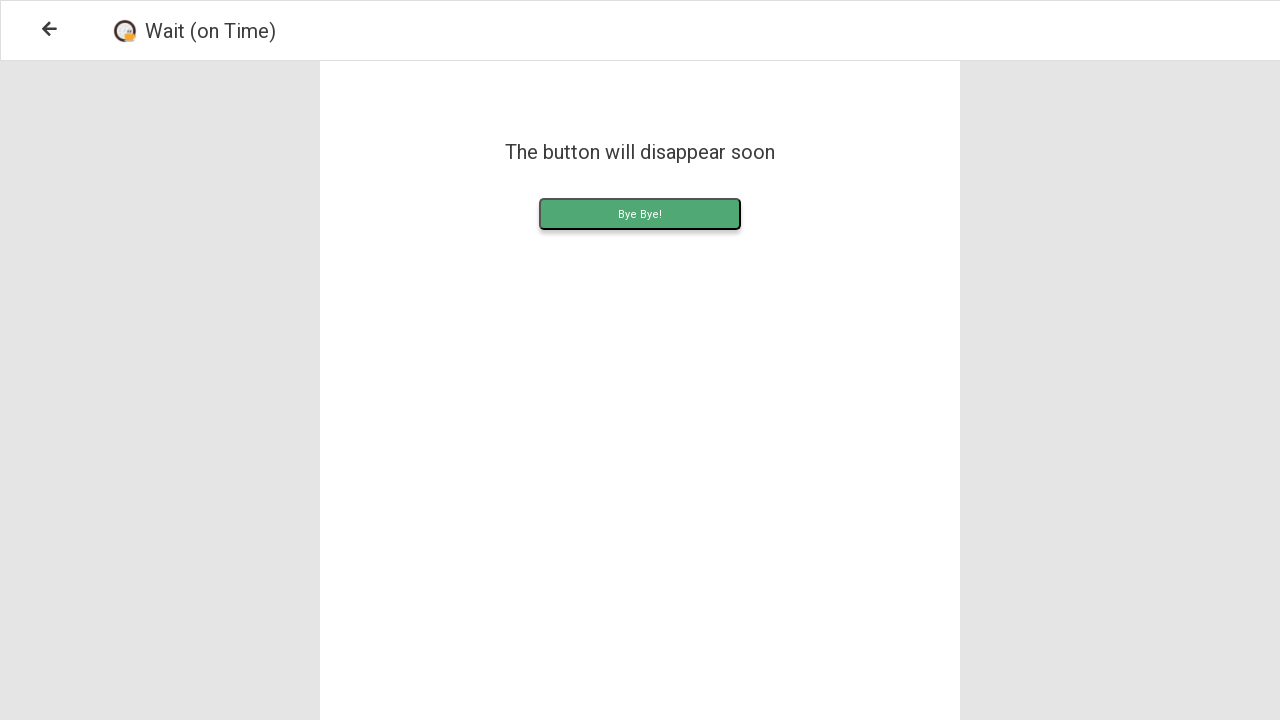

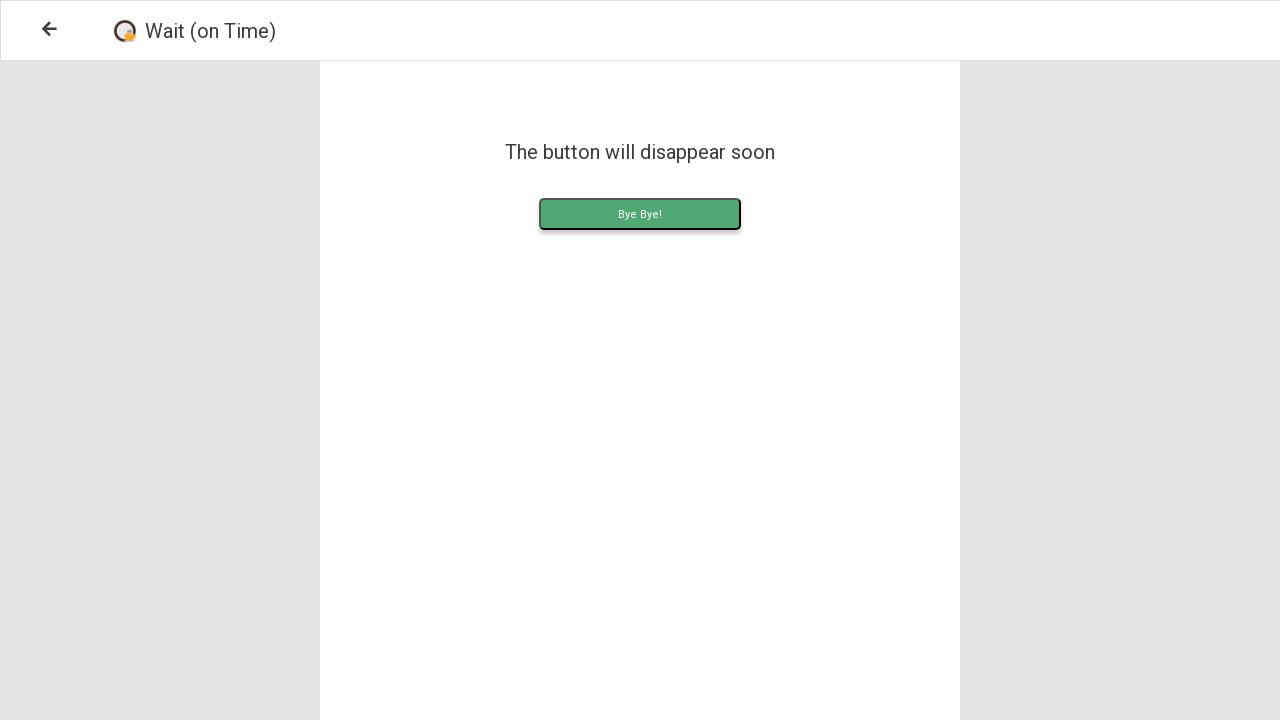